Tests checkbox handling by selecting all checkboxes on the page and then unselecting them

Starting URL: https://testautomationpractice.blogspot.com/

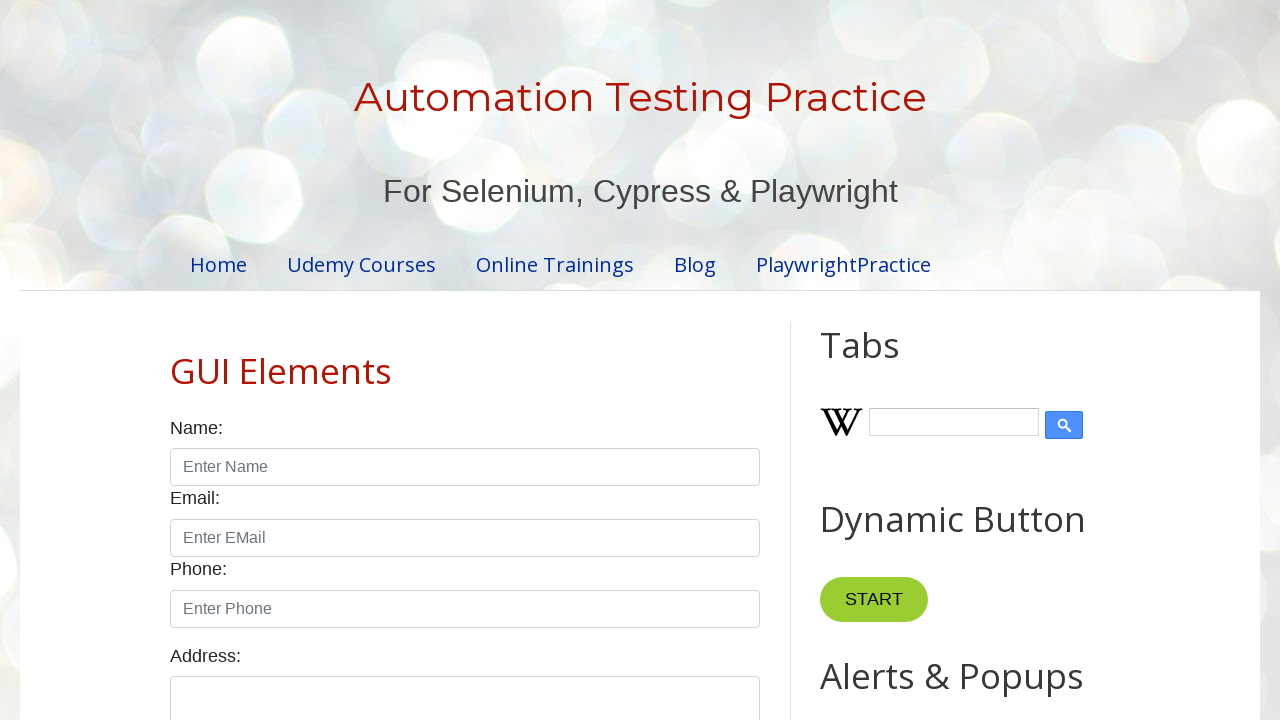

Located all checkboxes with form-check-input class on the page
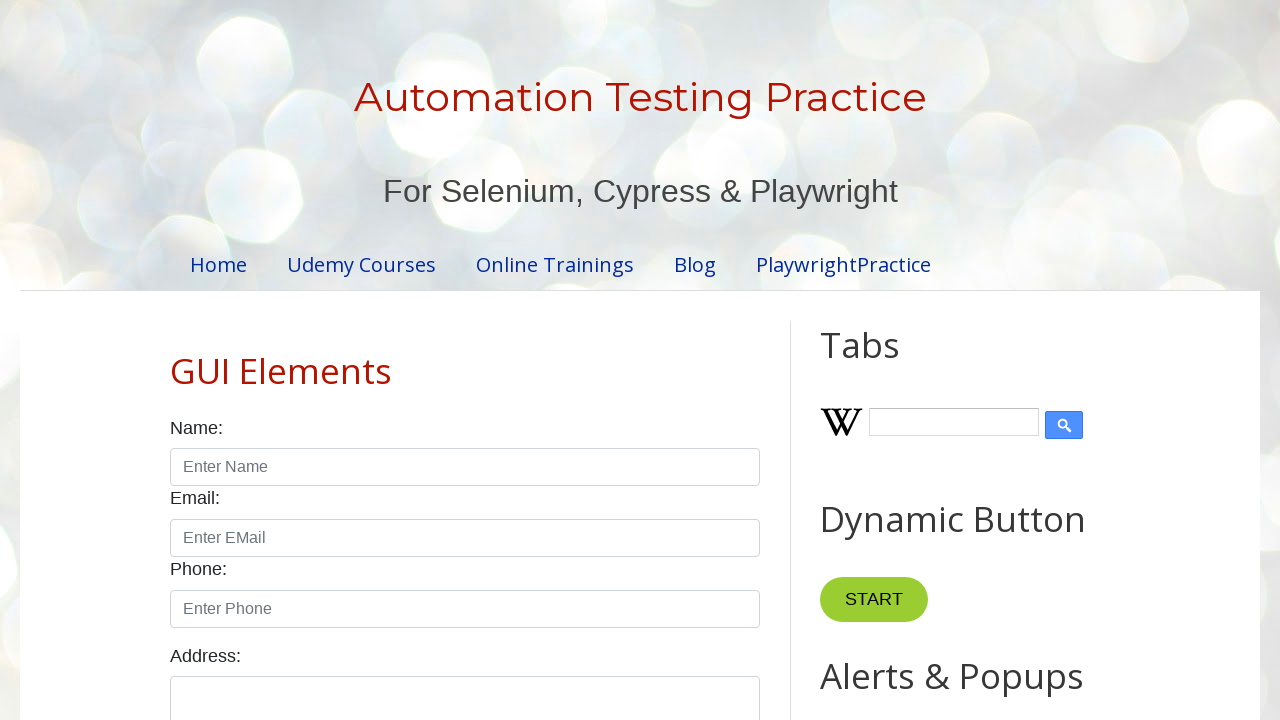

Clicked a checkbox to select it at (176, 360) on xpath=//input[@class='form-check-input' and @type='checkbox'] >> nth=0
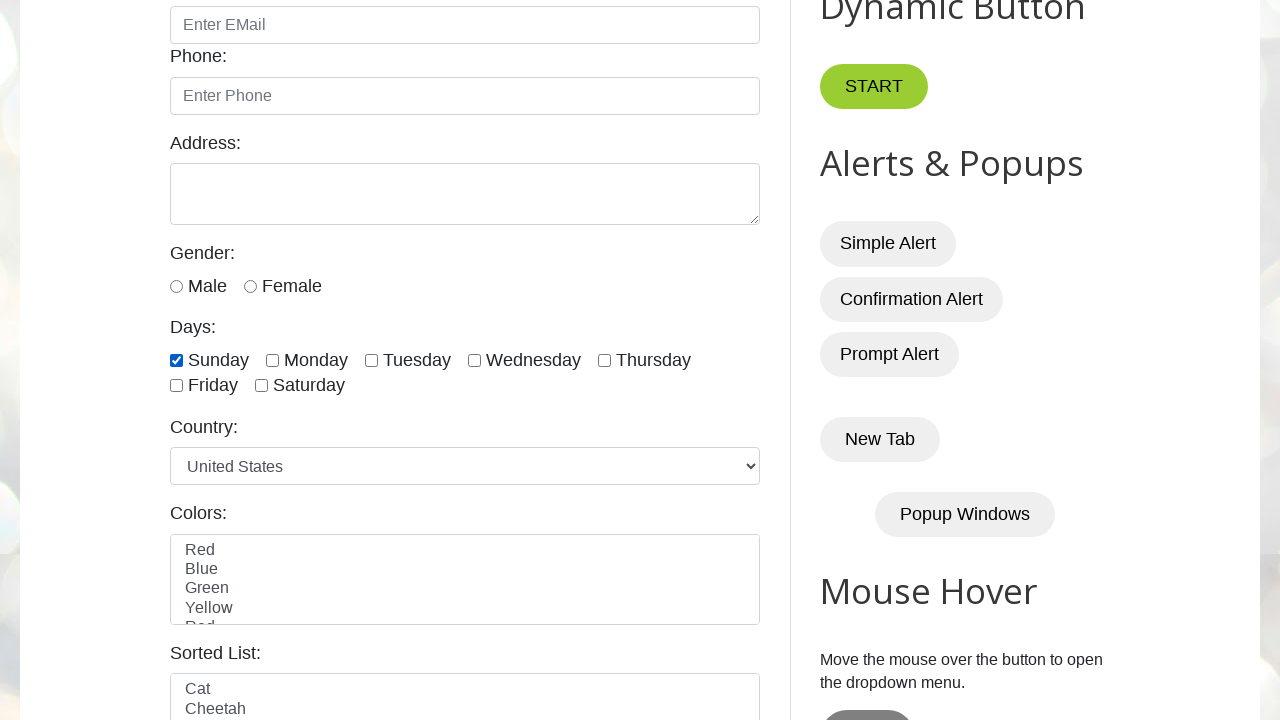

Clicked a checkbox to select it at (272, 360) on xpath=//input[@class='form-check-input' and @type='checkbox'] >> nth=1
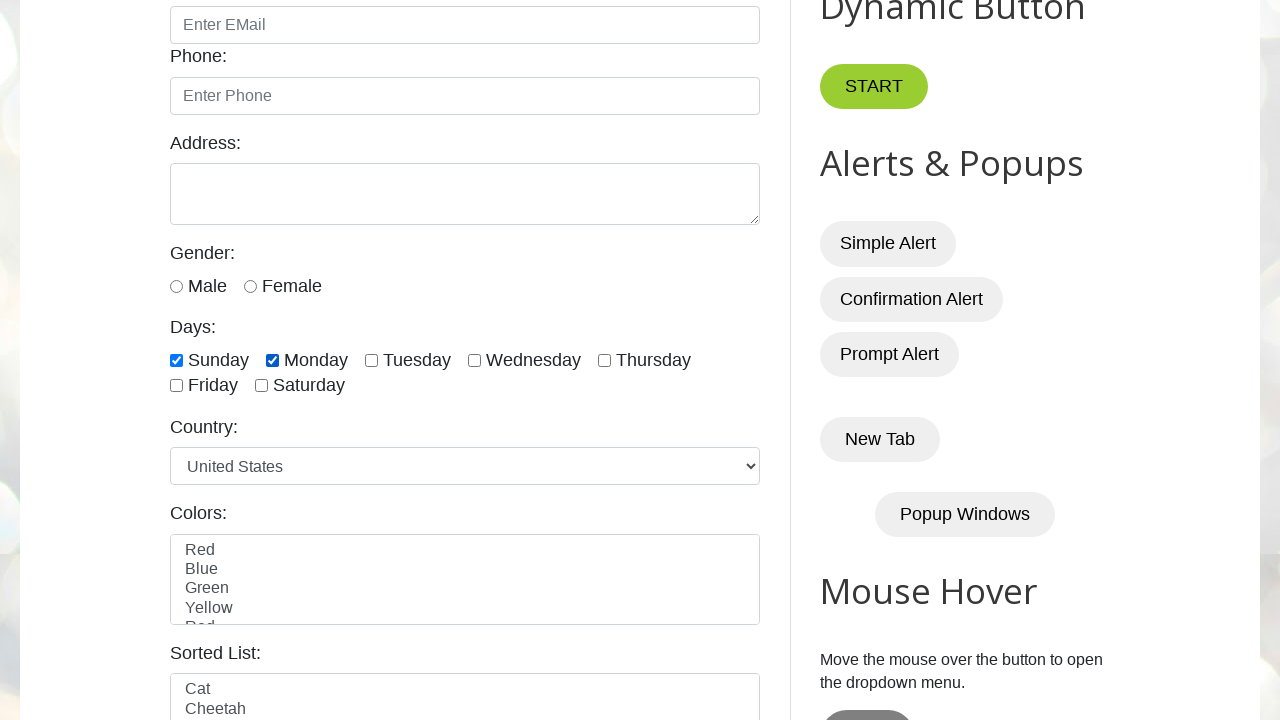

Clicked a checkbox to select it at (372, 360) on xpath=//input[@class='form-check-input' and @type='checkbox'] >> nth=2
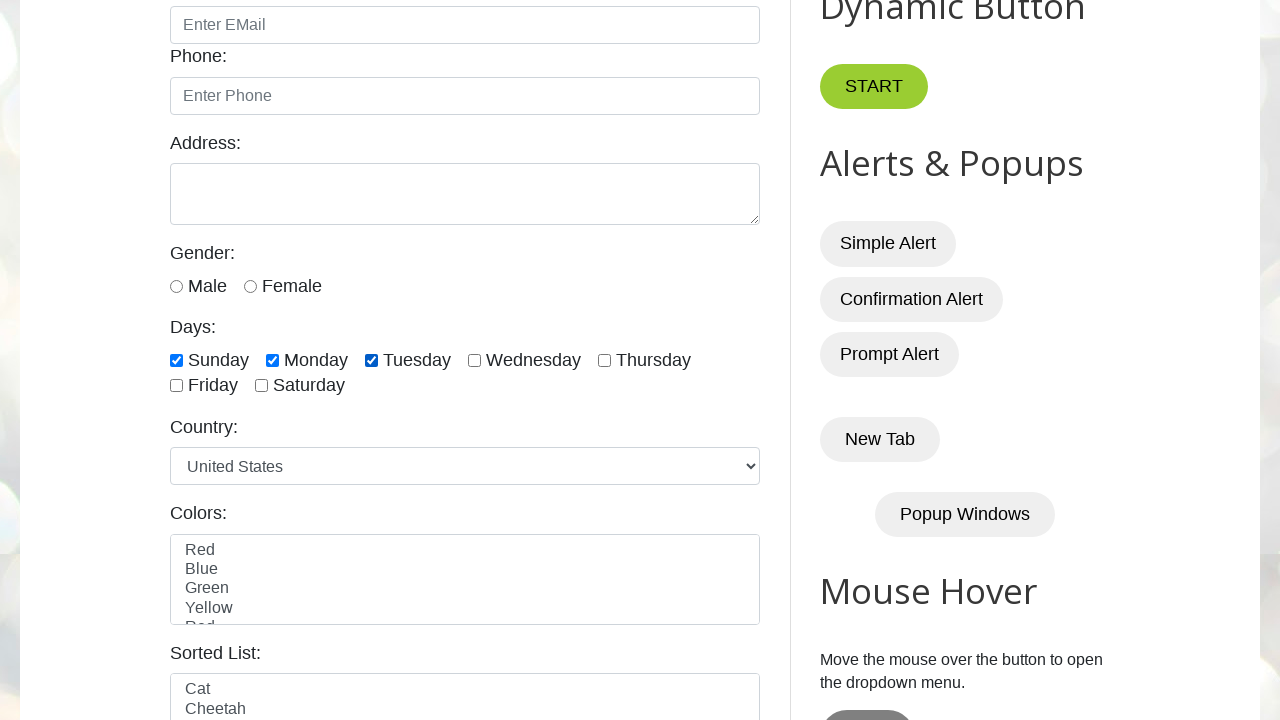

Clicked a checkbox to select it at (474, 360) on xpath=//input[@class='form-check-input' and @type='checkbox'] >> nth=3
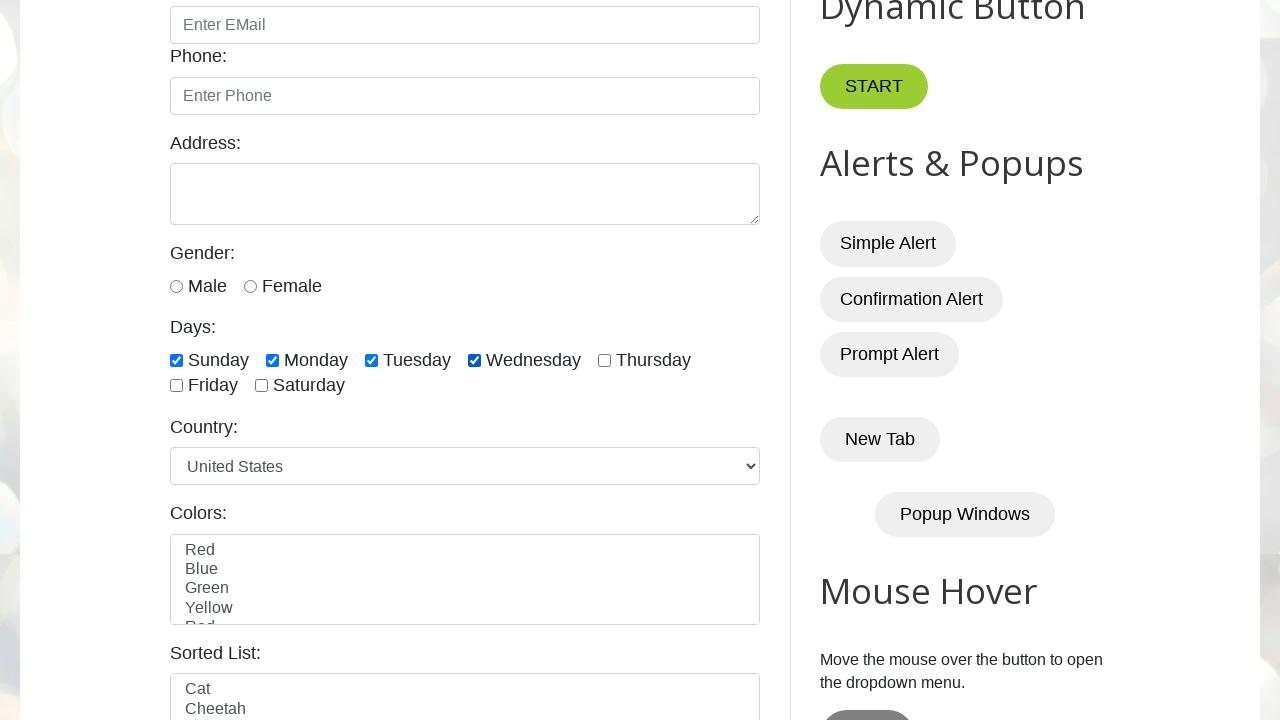

Clicked a checkbox to select it at (604, 360) on xpath=//input[@class='form-check-input' and @type='checkbox'] >> nth=4
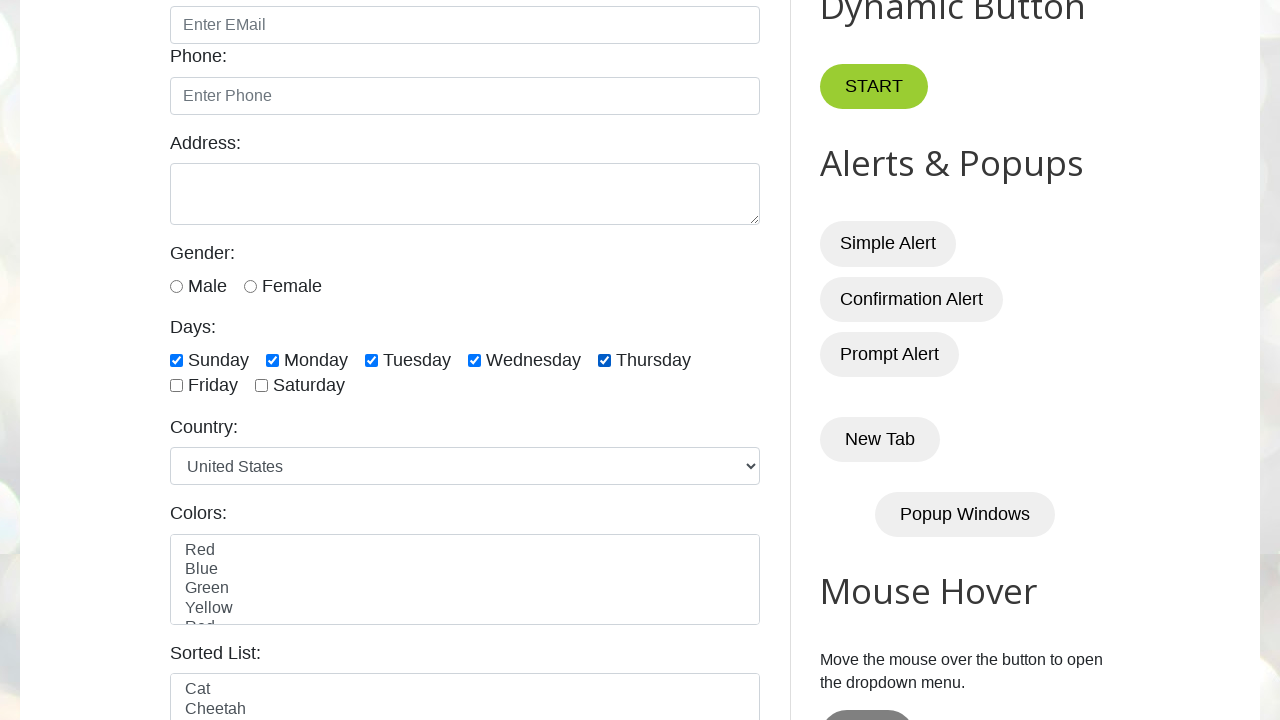

Clicked a checkbox to select it at (176, 386) on xpath=//input[@class='form-check-input' and @type='checkbox'] >> nth=5
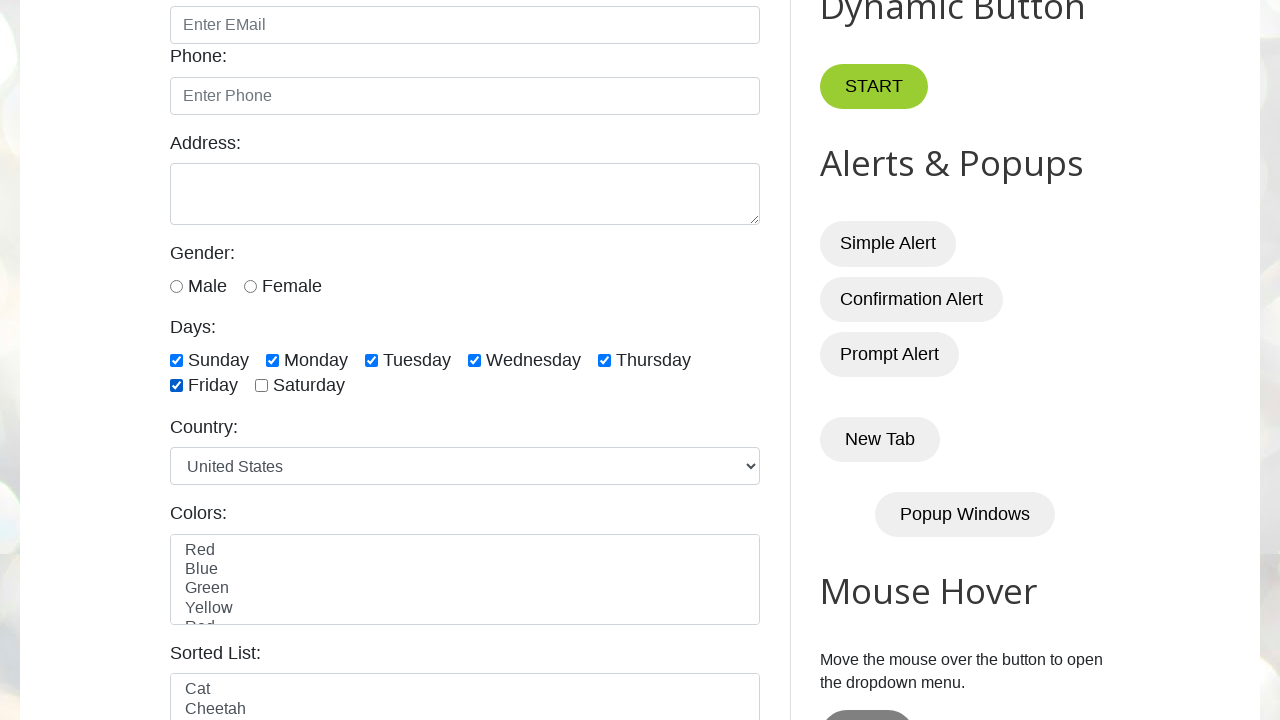

Clicked a checkbox to select it at (262, 386) on xpath=//input[@class='form-check-input' and @type='checkbox'] >> nth=6
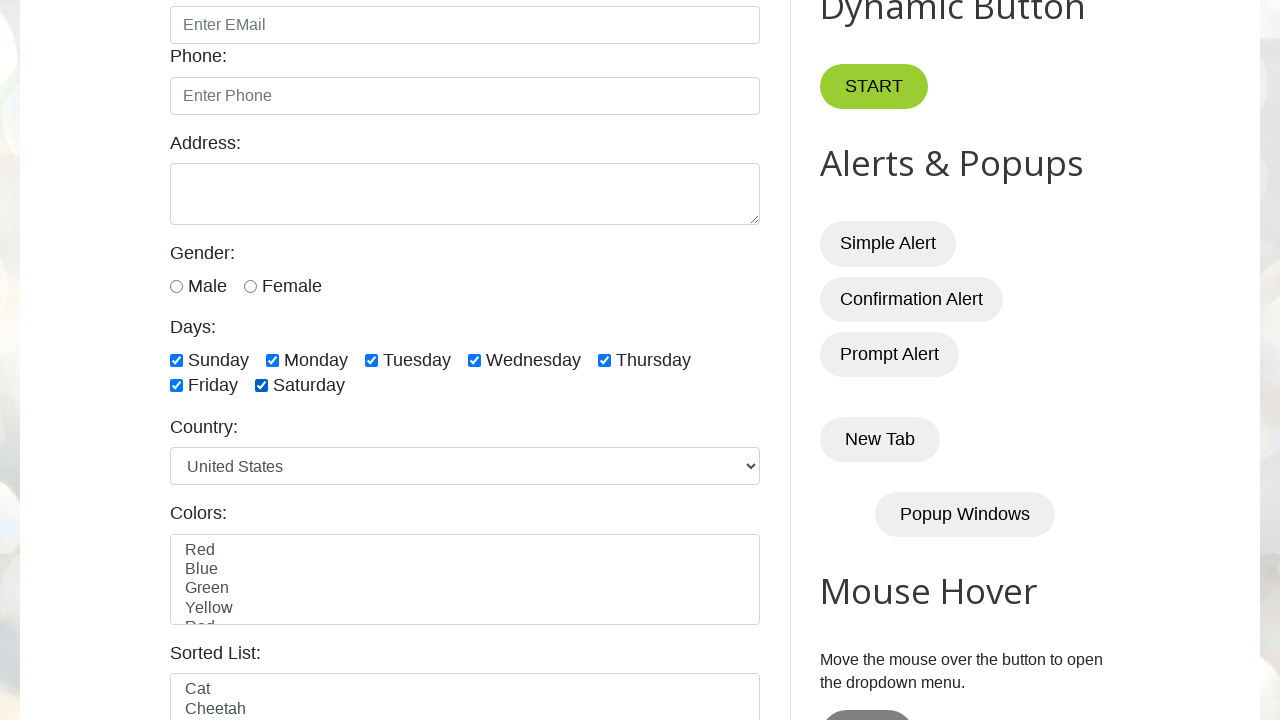

Waited 2 seconds to observe checkbox selections
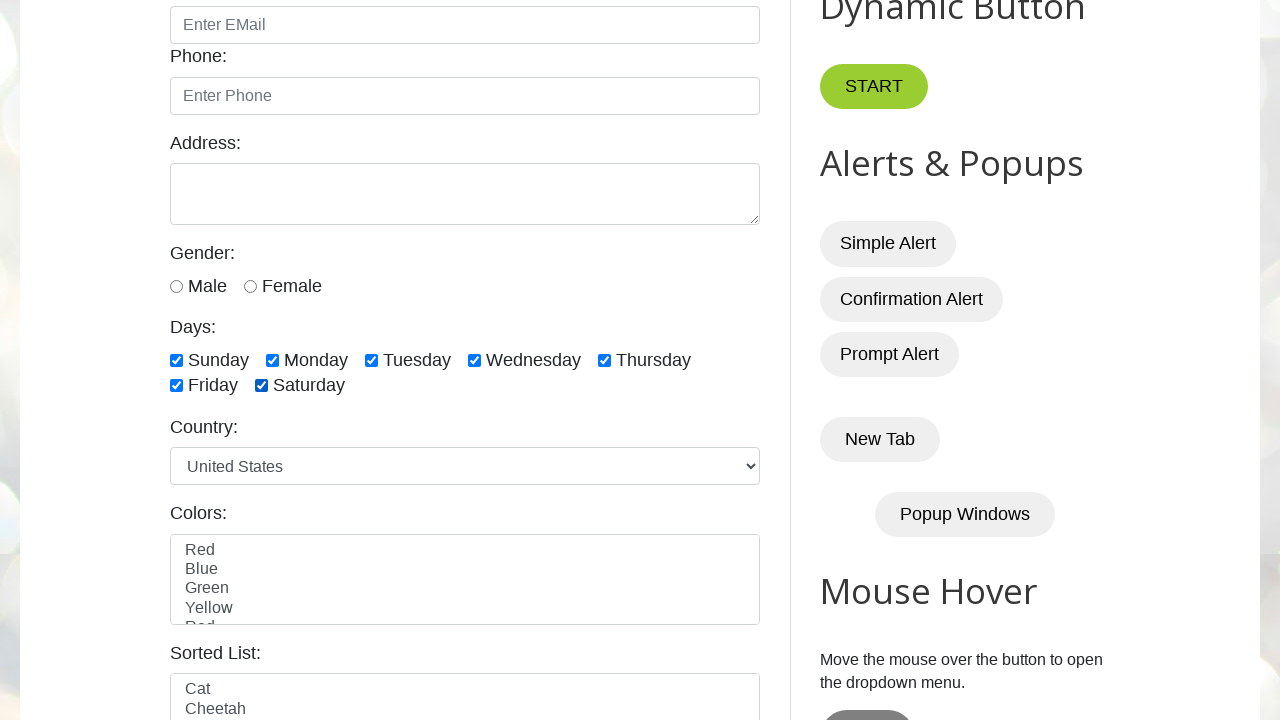

Clicked a checked checkbox to unselect it at (176, 360) on xpath=//input[@class='form-check-input' and @type='checkbox'] >> nth=0
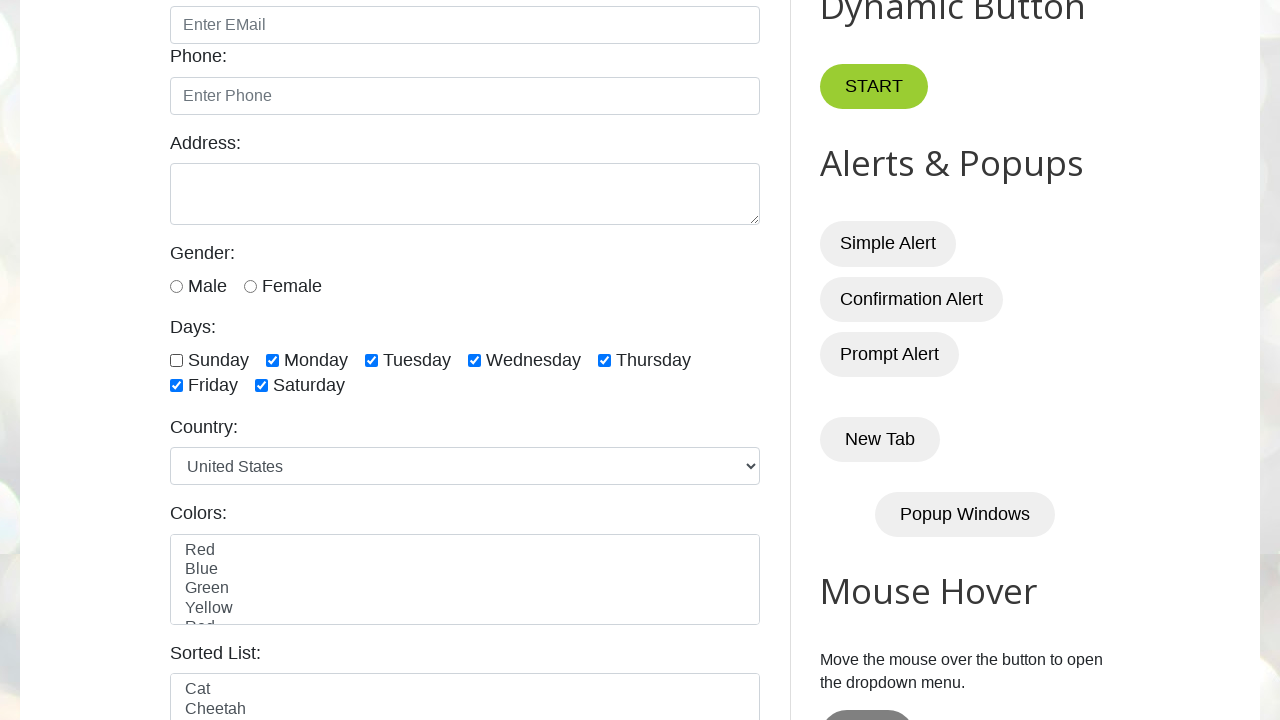

Clicked a checked checkbox to unselect it at (272, 360) on xpath=//input[@class='form-check-input' and @type='checkbox'] >> nth=1
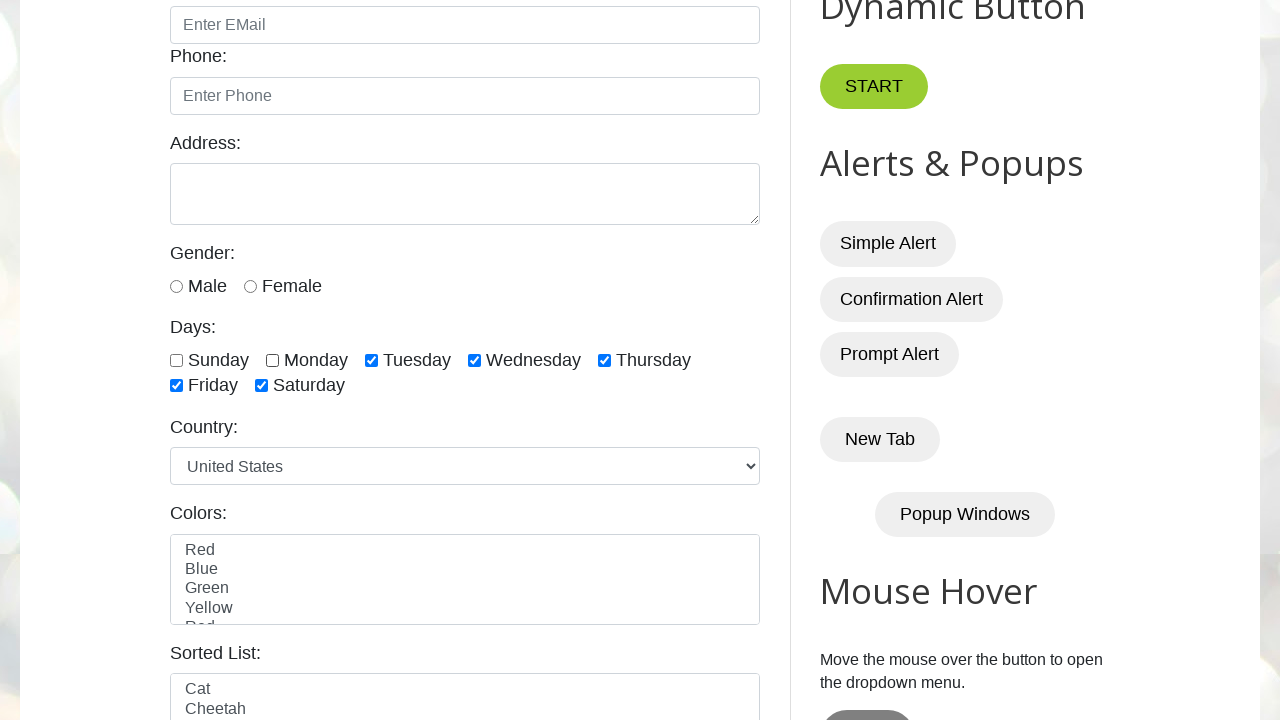

Clicked a checked checkbox to unselect it at (372, 360) on xpath=//input[@class='form-check-input' and @type='checkbox'] >> nth=2
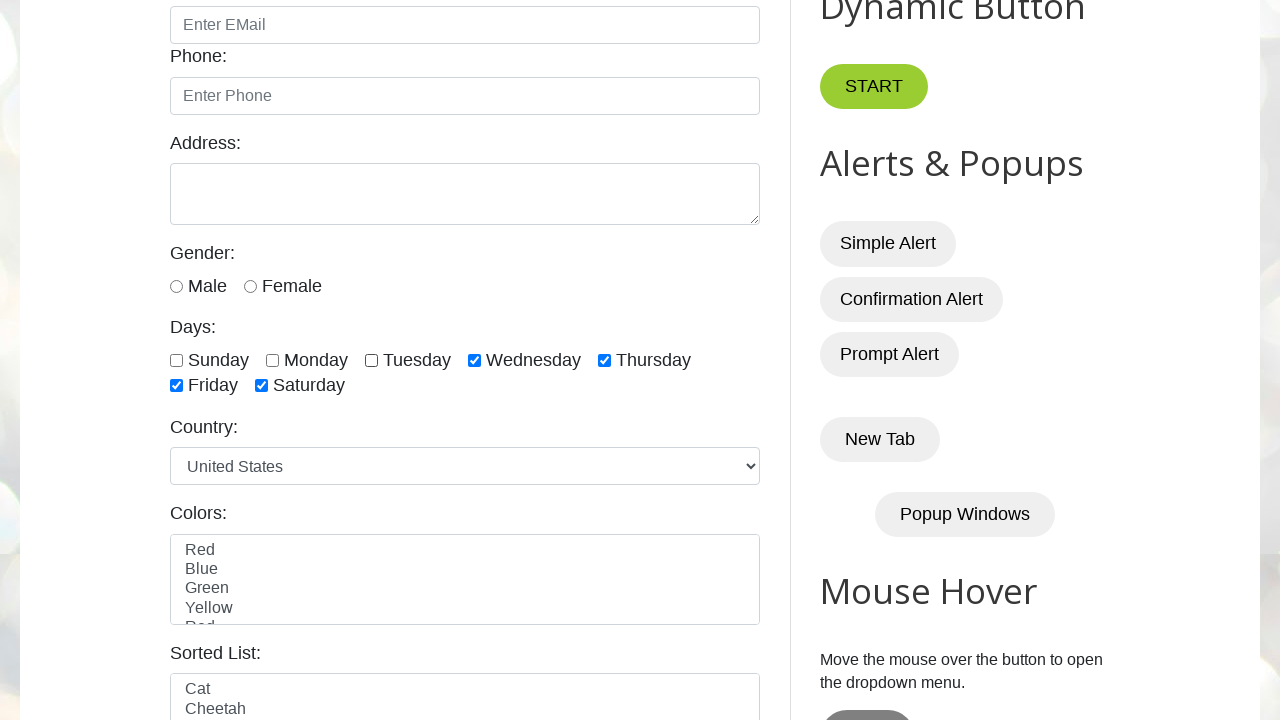

Clicked a checked checkbox to unselect it at (474, 360) on xpath=//input[@class='form-check-input' and @type='checkbox'] >> nth=3
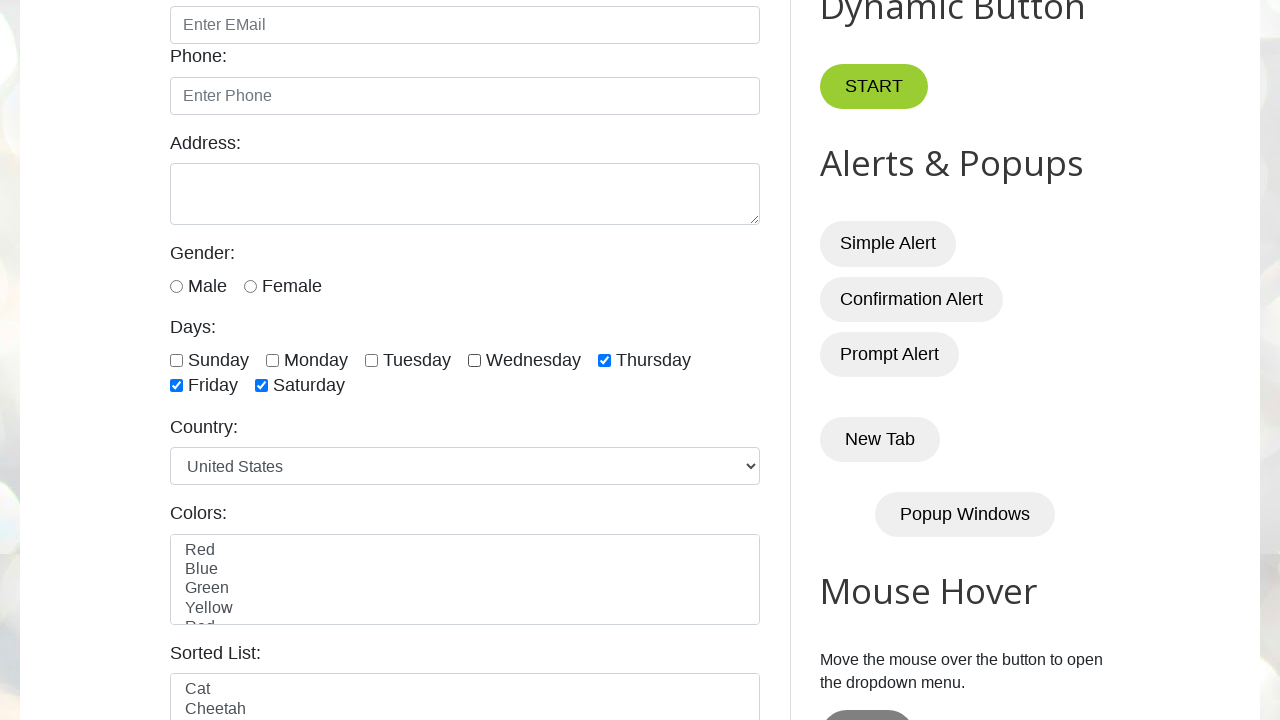

Clicked a checked checkbox to unselect it at (604, 360) on xpath=//input[@class='form-check-input' and @type='checkbox'] >> nth=4
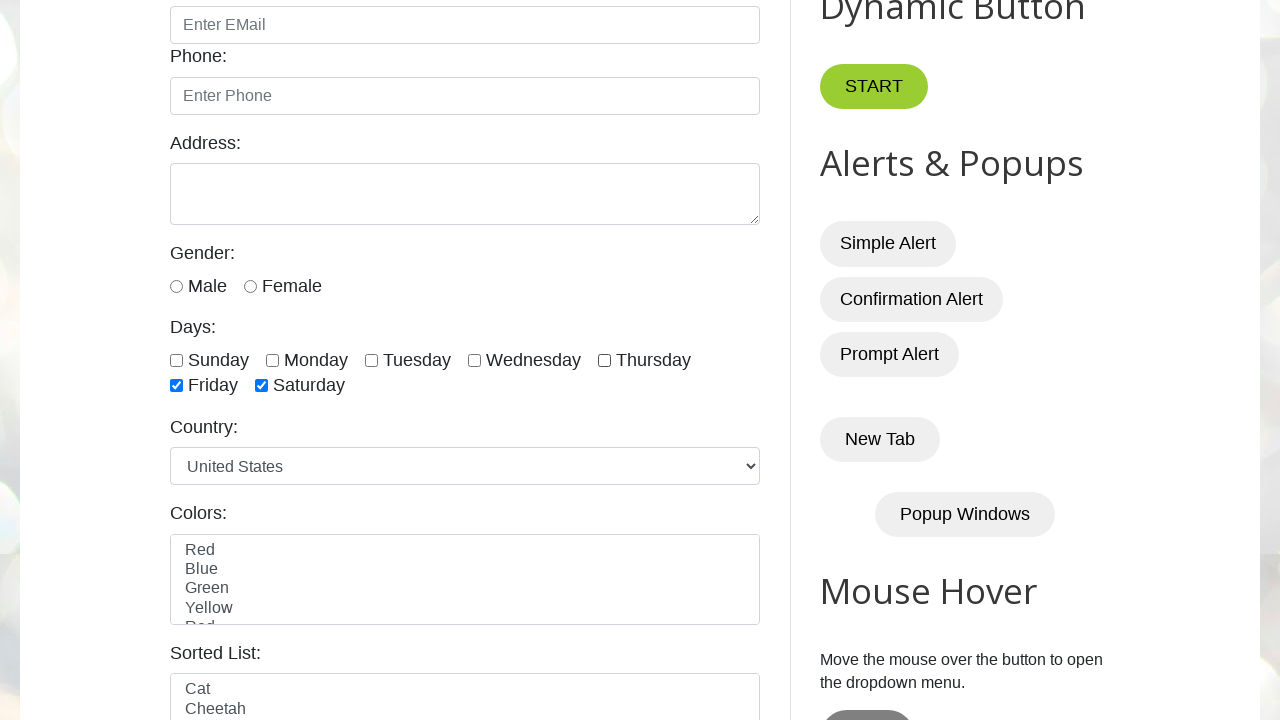

Clicked a checked checkbox to unselect it at (176, 386) on xpath=//input[@class='form-check-input' and @type='checkbox'] >> nth=5
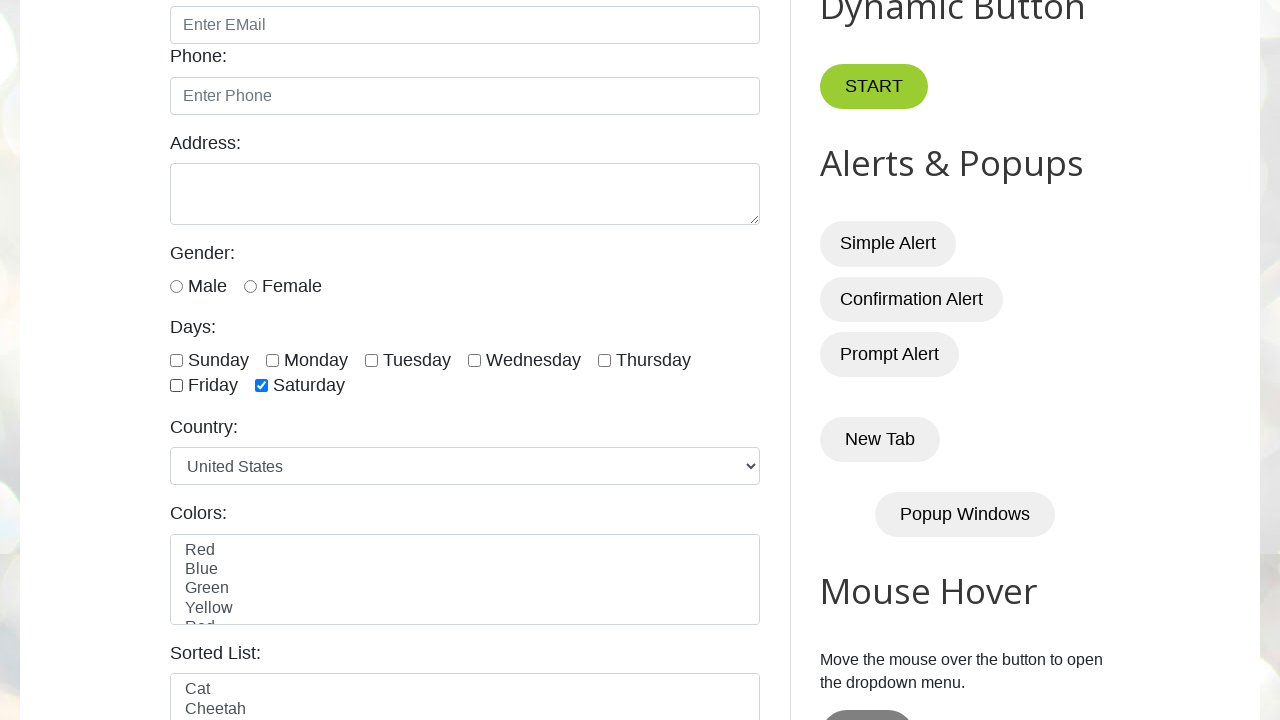

Clicked a checked checkbox to unselect it at (262, 386) on xpath=//input[@class='form-check-input' and @type='checkbox'] >> nth=6
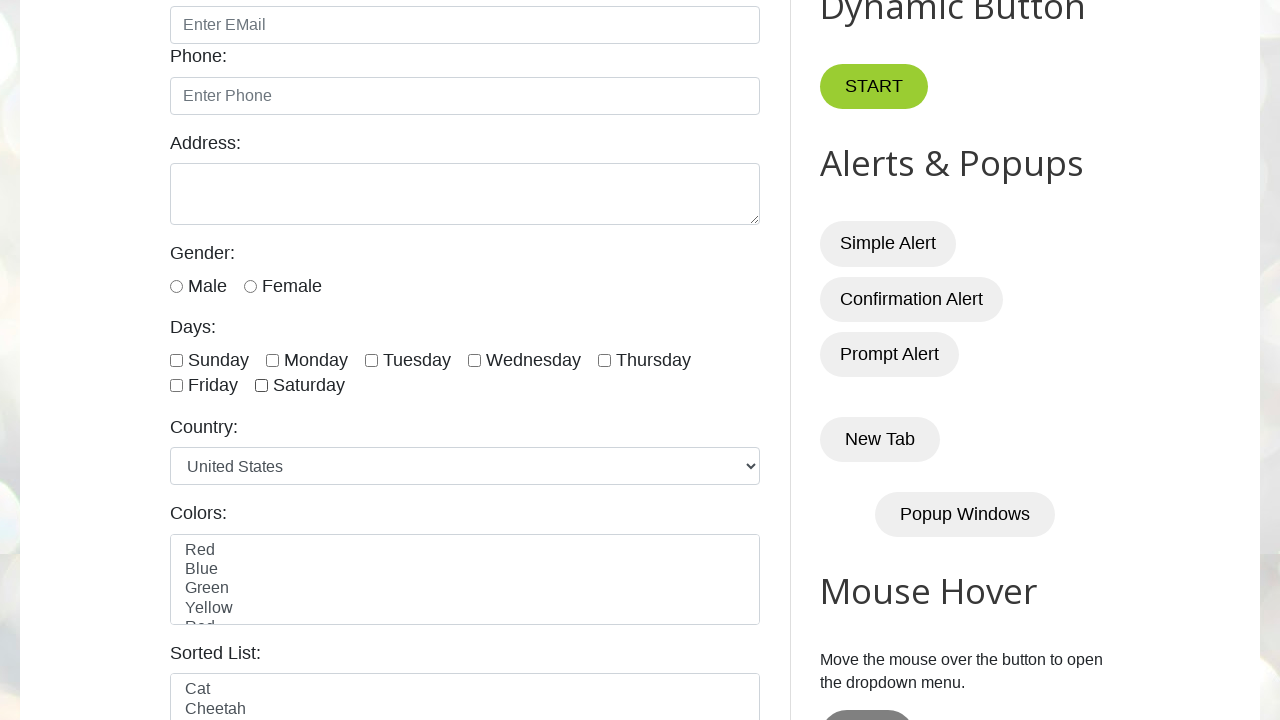

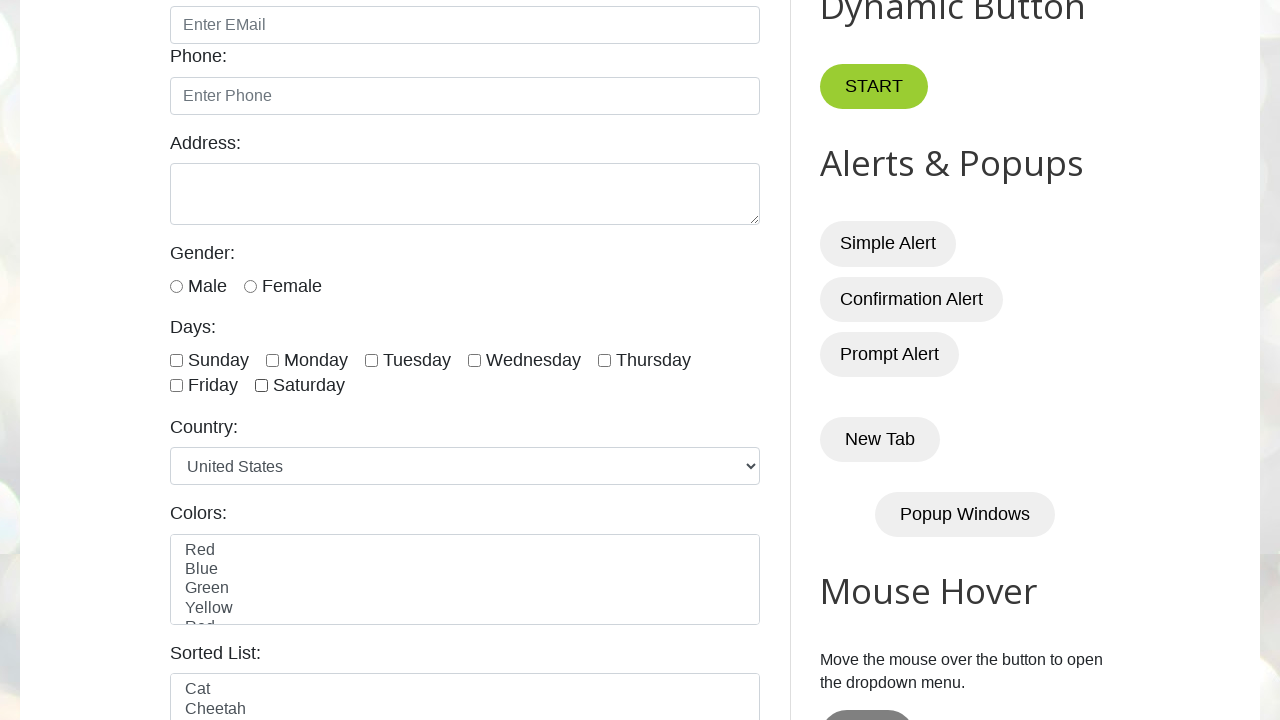